Tests the tensor.ru homepage by verifying that the "Сила в людях" (Power in people) section is displayed, then clicks the "Подробнее" (More details) link and verifies navigation to the /about page.

Starting URL: https://tensor.ru/

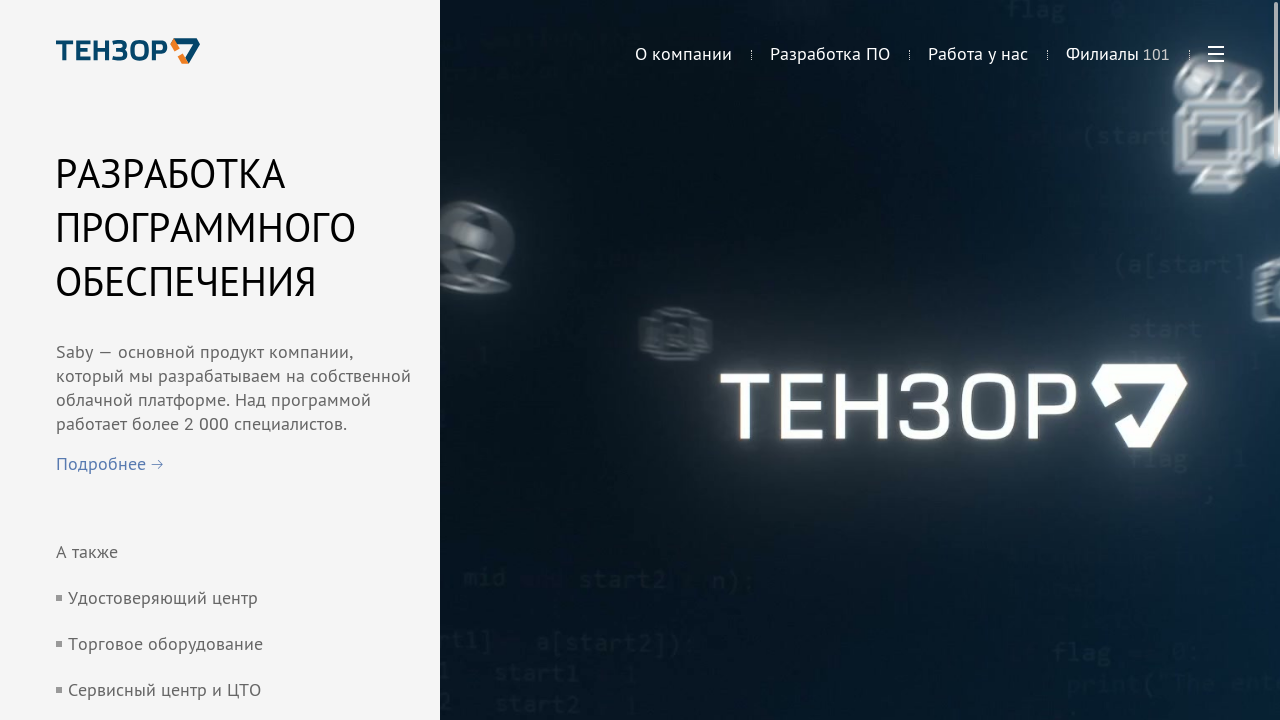

Waited for page to load with networkidle state
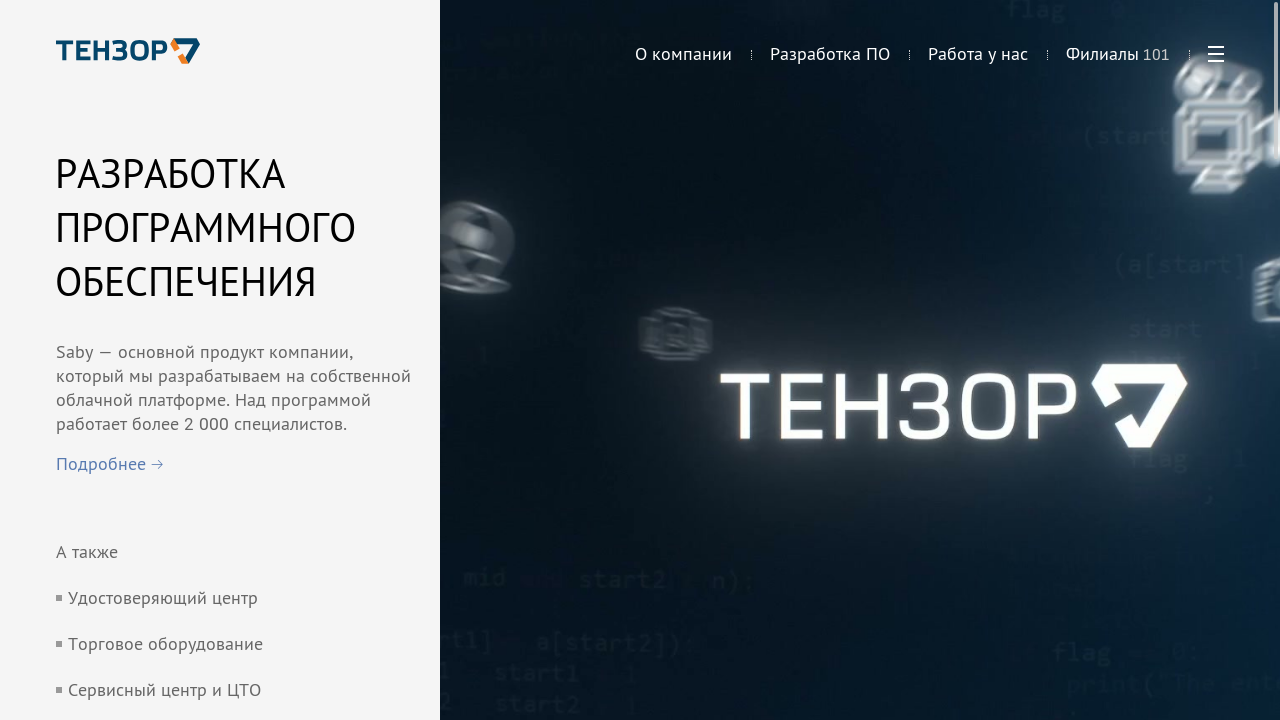

Located 'Сила в людях' (Power in people) section
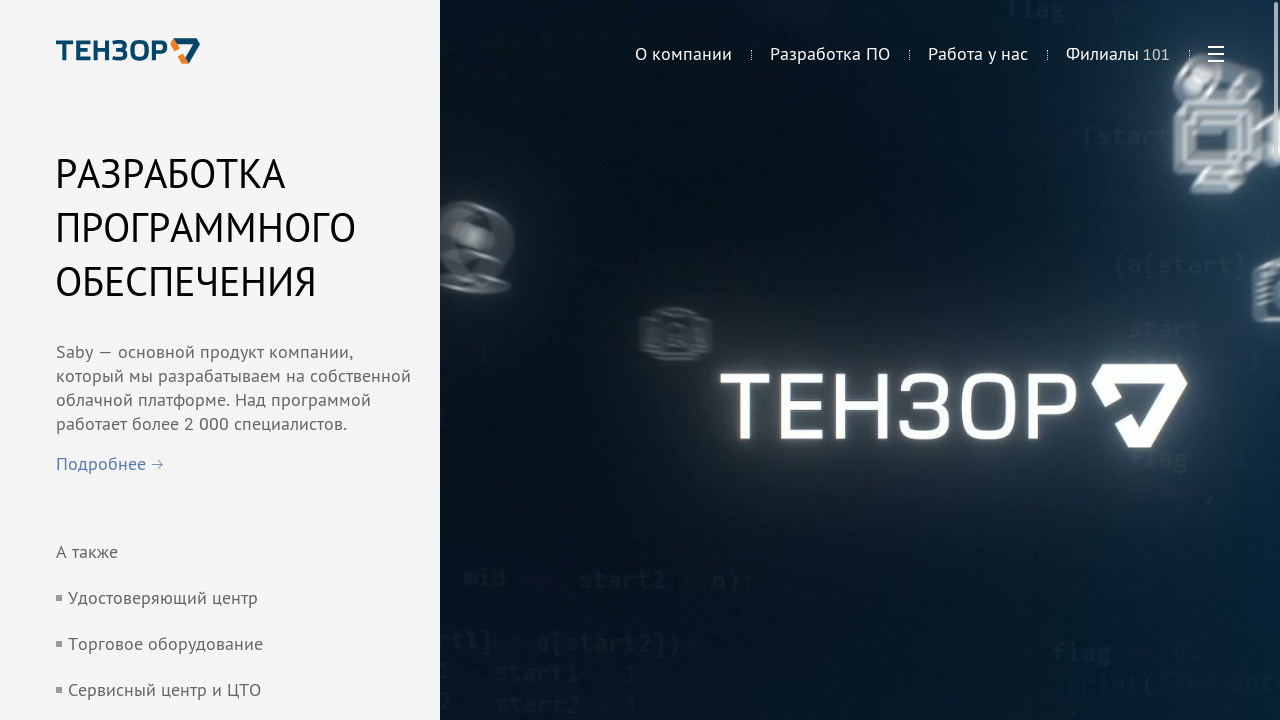

Verified 'Сила в людях' section is visible
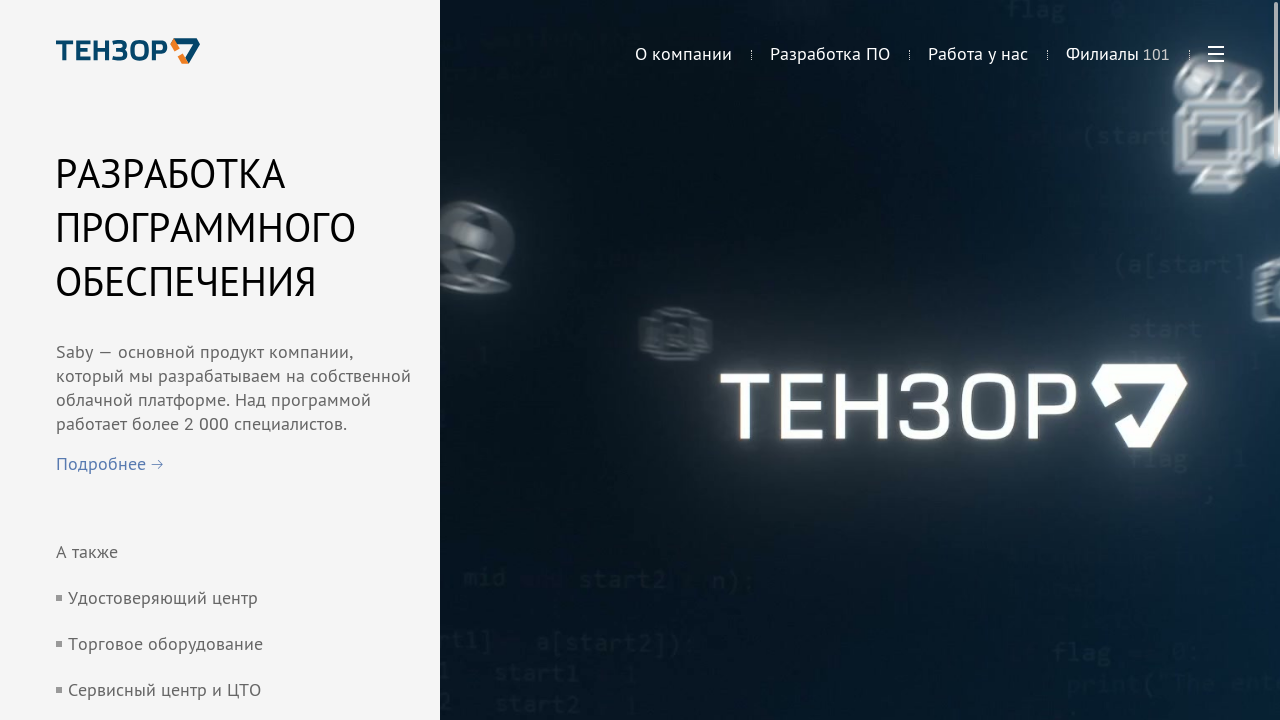

Clicked 'Подробнее' (More details) link at (156, 360) on xpath=//a[@href="/about" and text()="Подробнее"]
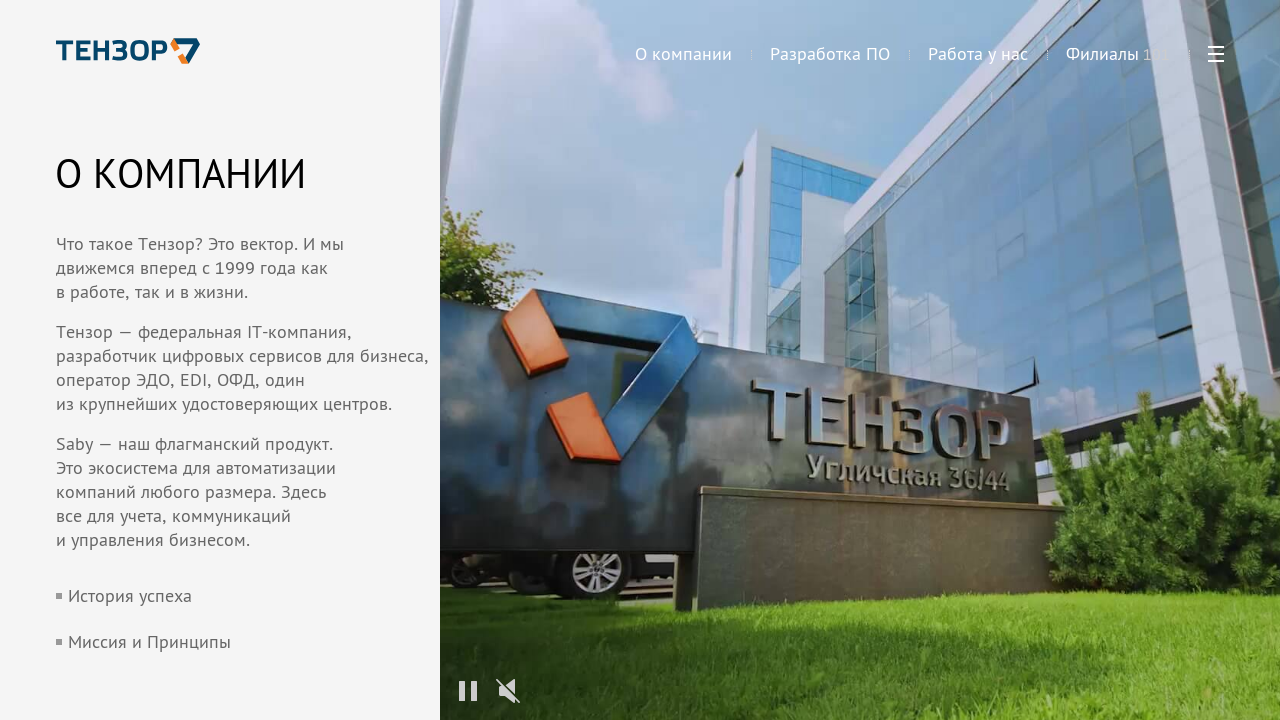

Navigated to /about page successfully
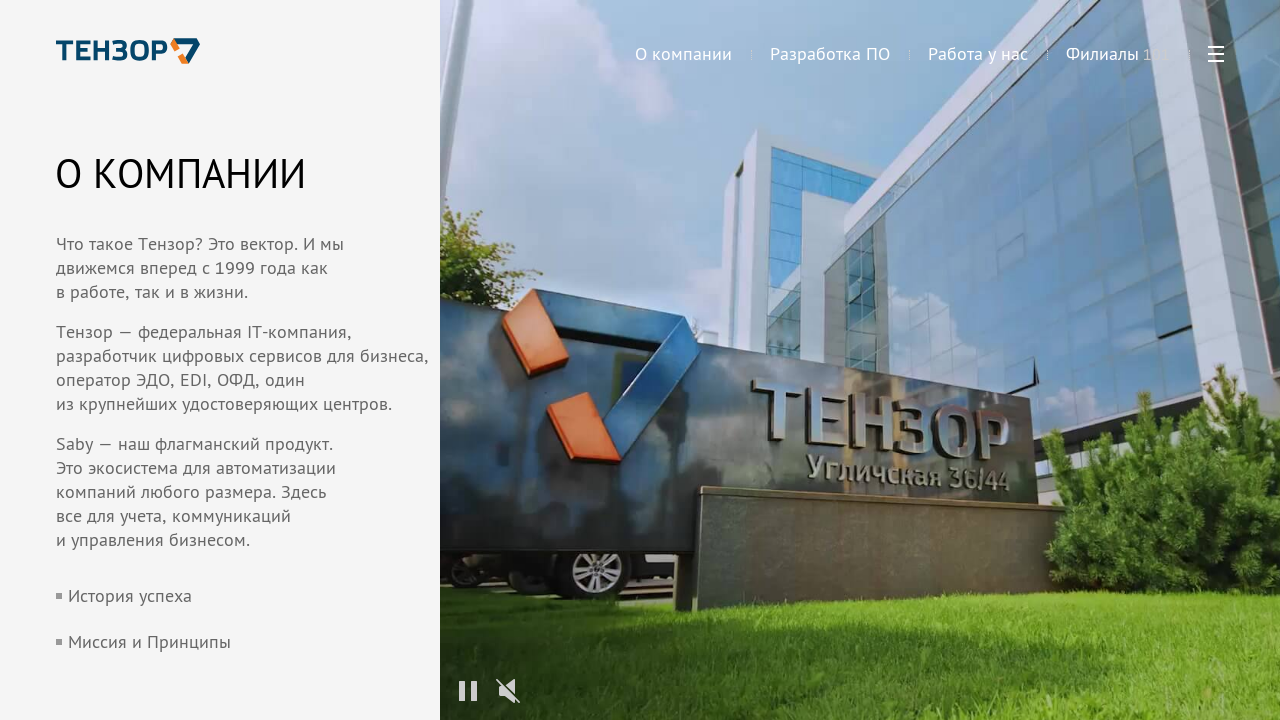

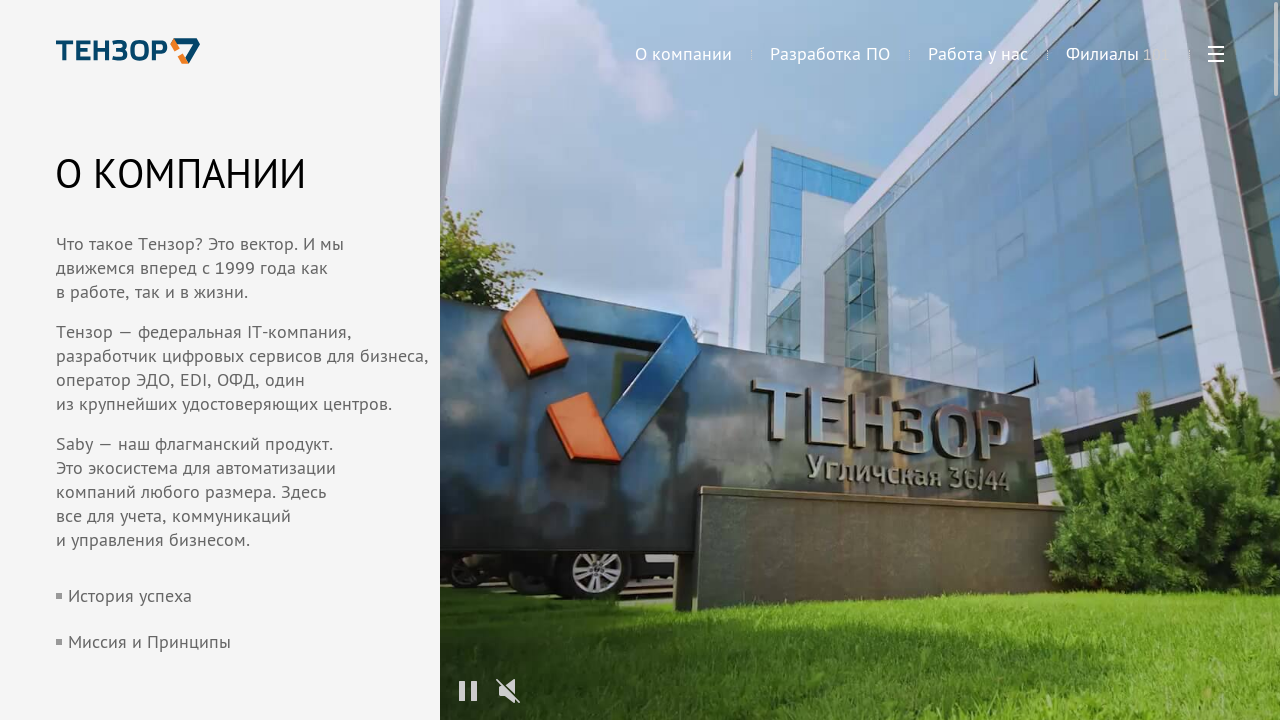